Tests that empty fields show red X icons and clicking the error message close button removes the X icons

Starting URL: https://www.saucedemo.com

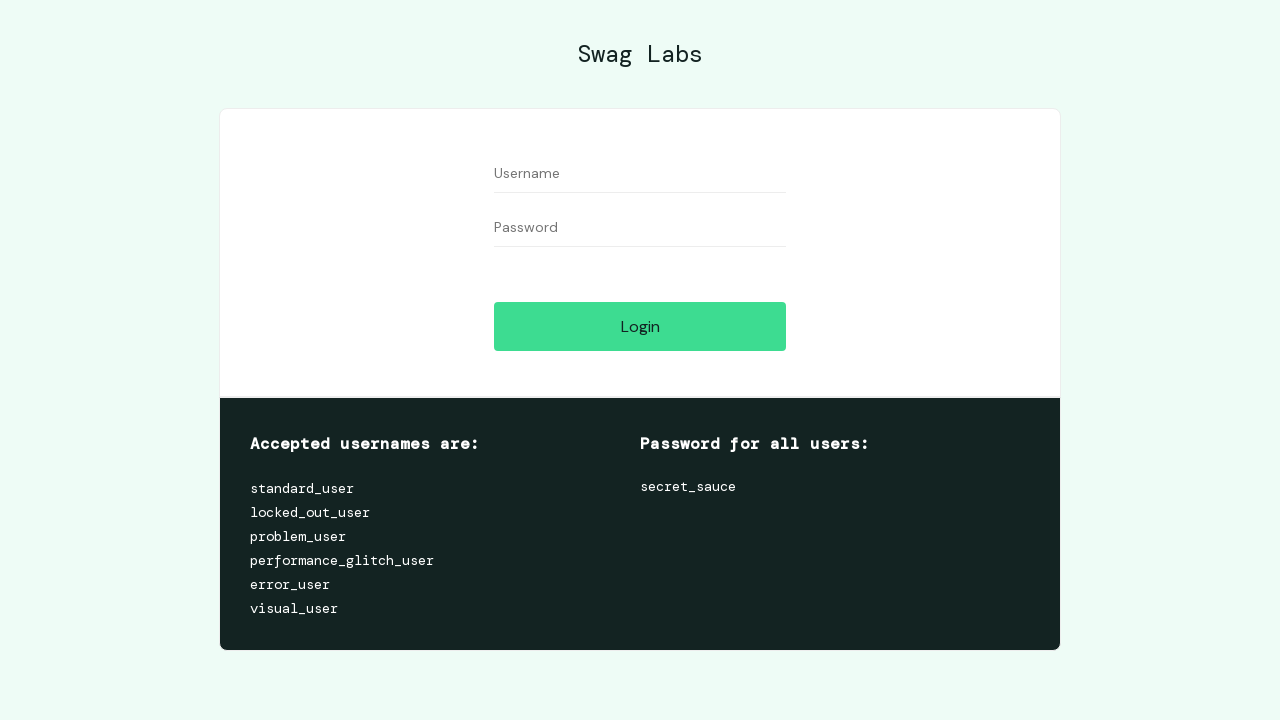

Clicked login button without entering credentials at (640, 326) on [name="login-button"]
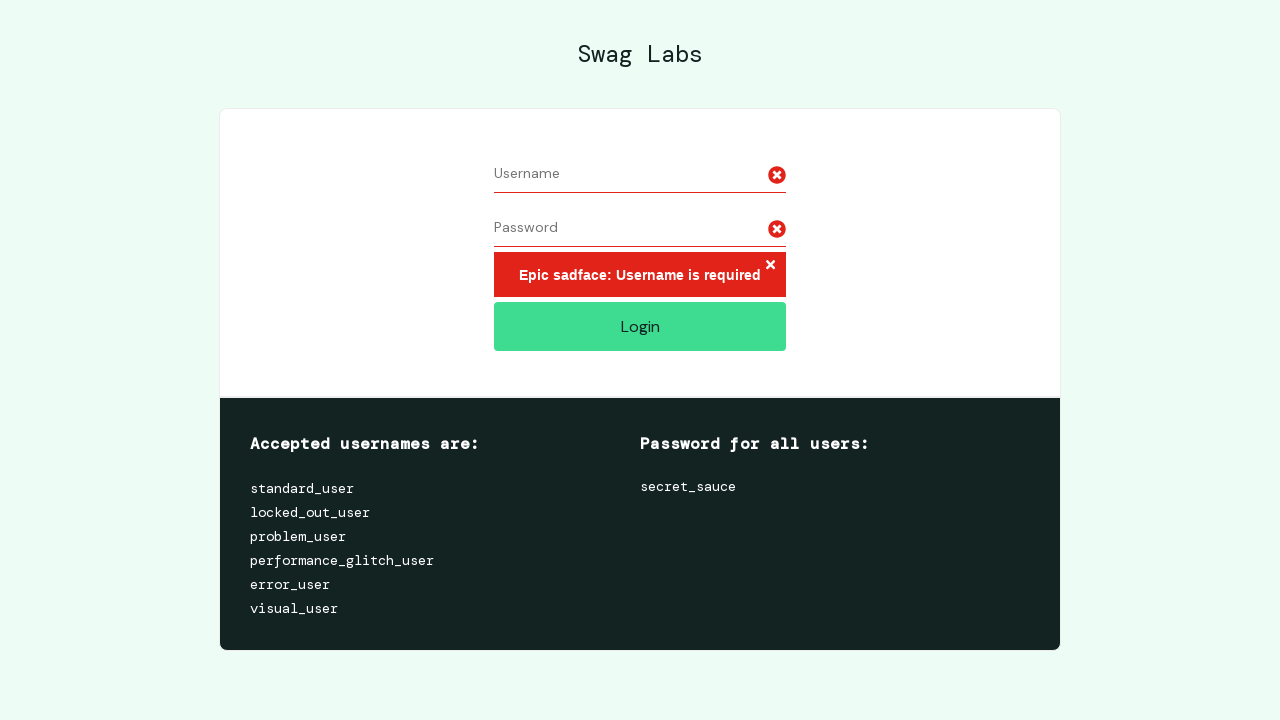

Error message and red X icons appeared on empty fields
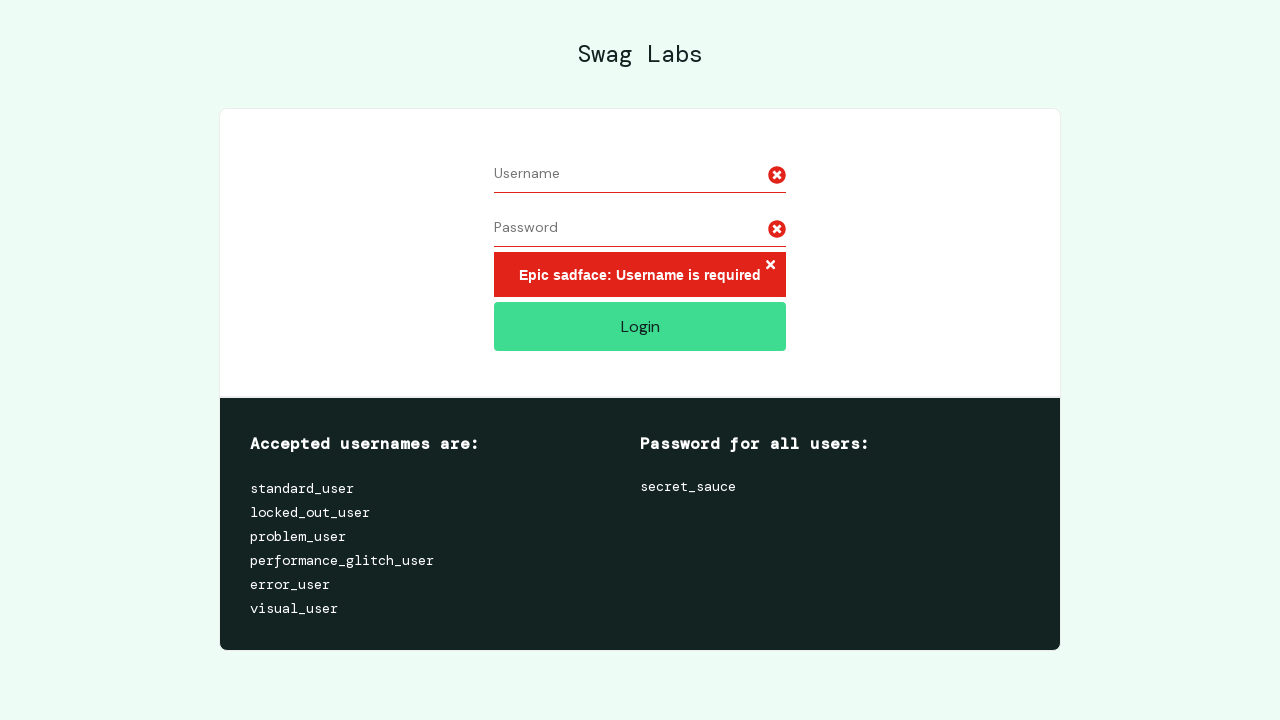

Clicked close button on error message to remove X icons at (770, 266) on xpath=//html/body/div/div/div[2]/div[1]/div/div/form/div[3]/h3/button
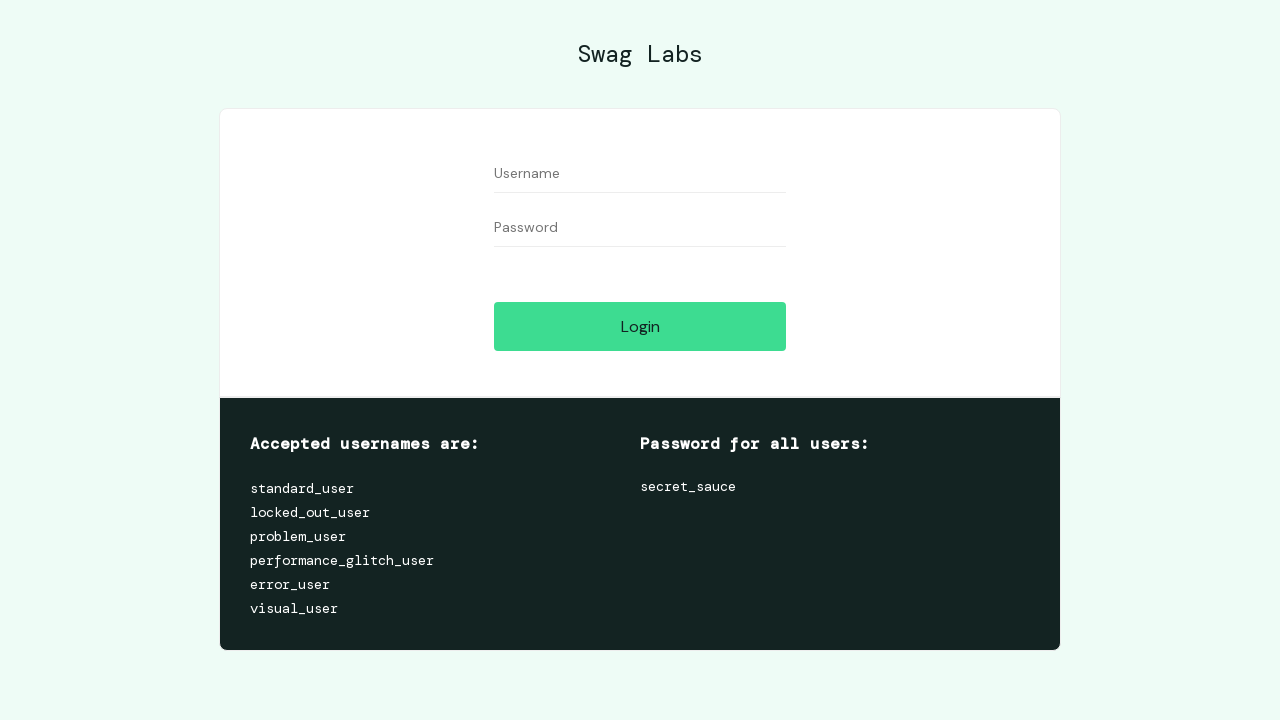

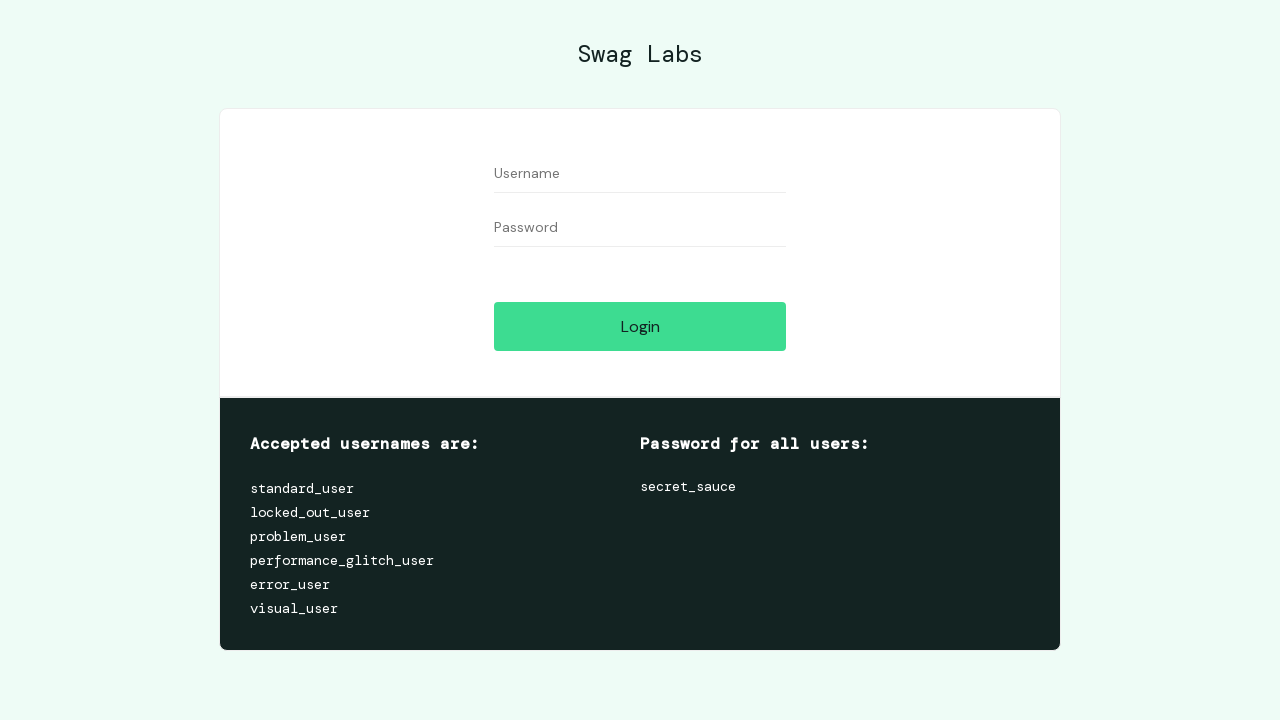